Tests adding a todo item and marking it as completed using the checkbox.

Starting URL: https://demo.playwright.dev/todomvc

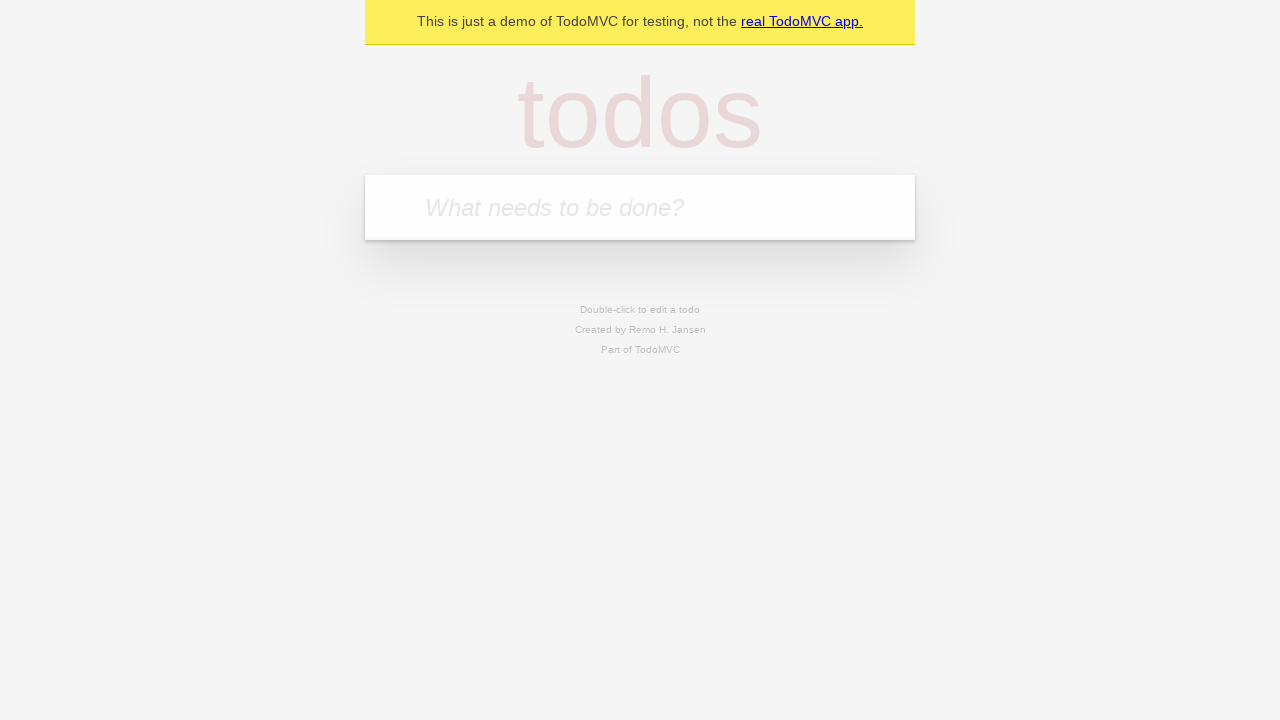

Filled todo input field with 'Test First Fill' on [placeholder="What needs to be done?"]
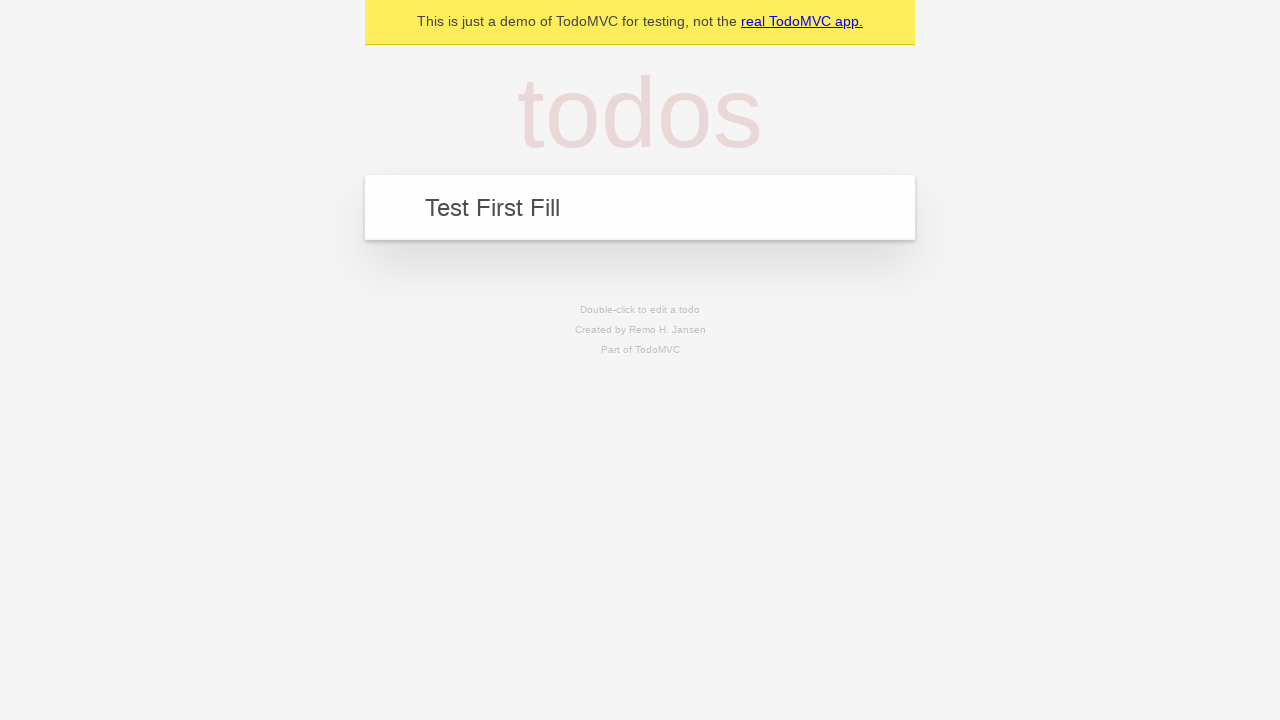

Pressed Enter to submit the todo item on [placeholder="What needs to be done?"]
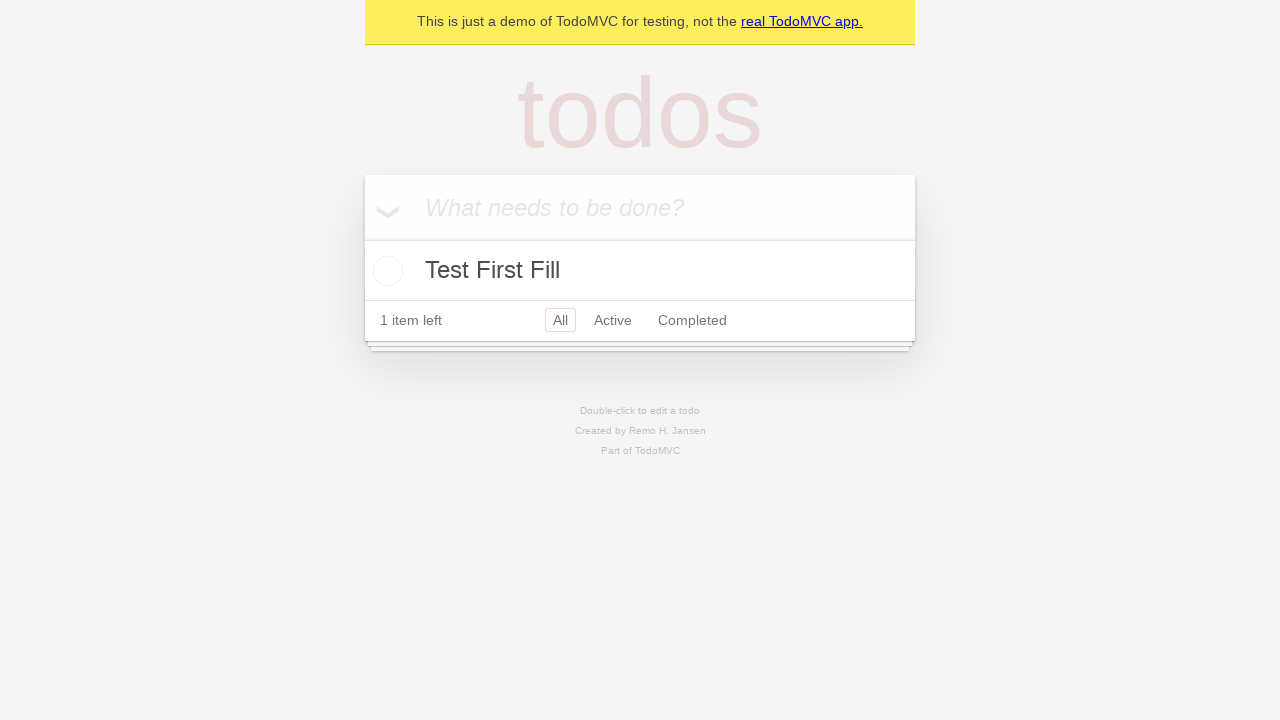

Marked todo item as completed by checking the toggle checkbox at (385, 271) on .toggle
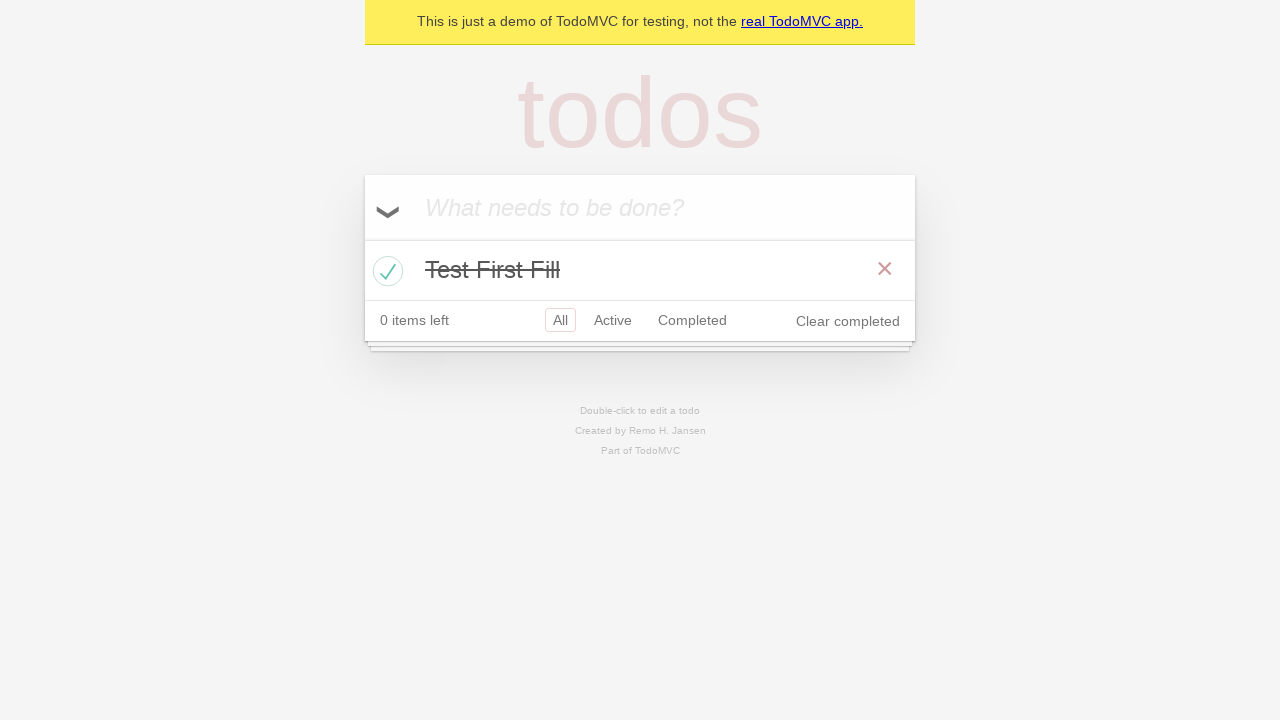

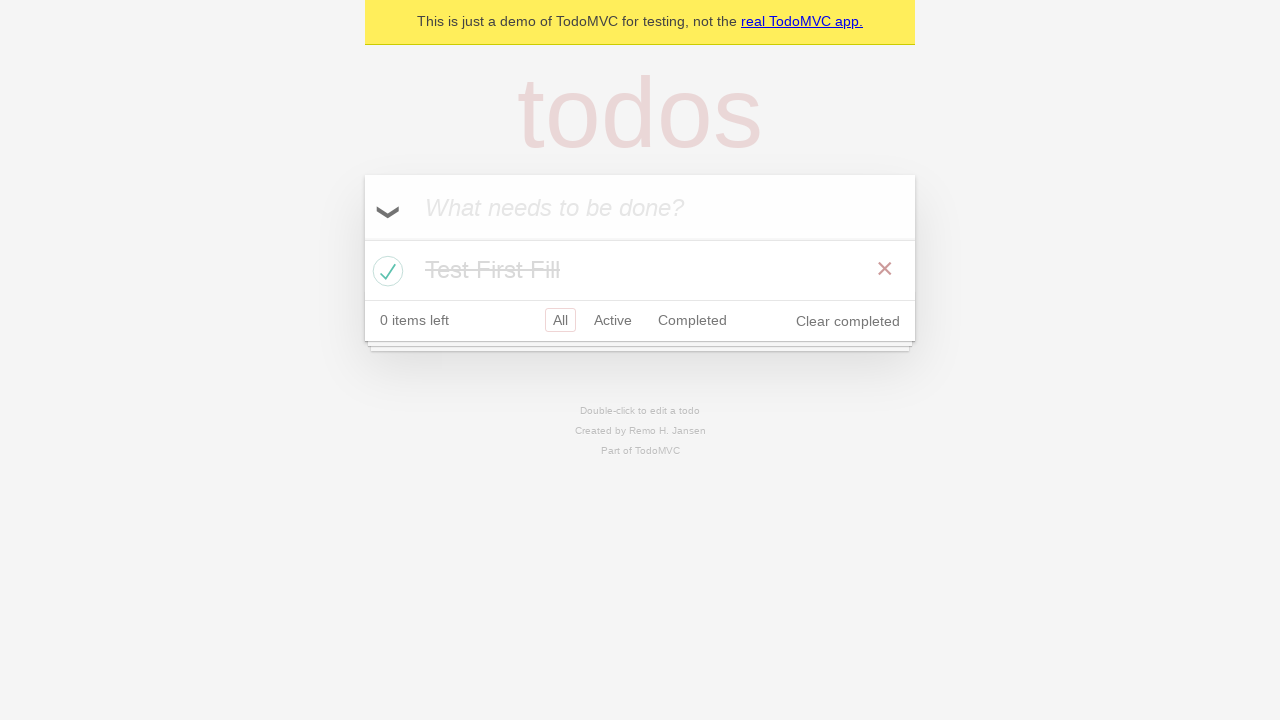